Tests the filter functionality by adding todos, marking one as complete, and clicking the Active filter

Starting URL: https://todomvc.com/examples/angular/dist/browser/#/all

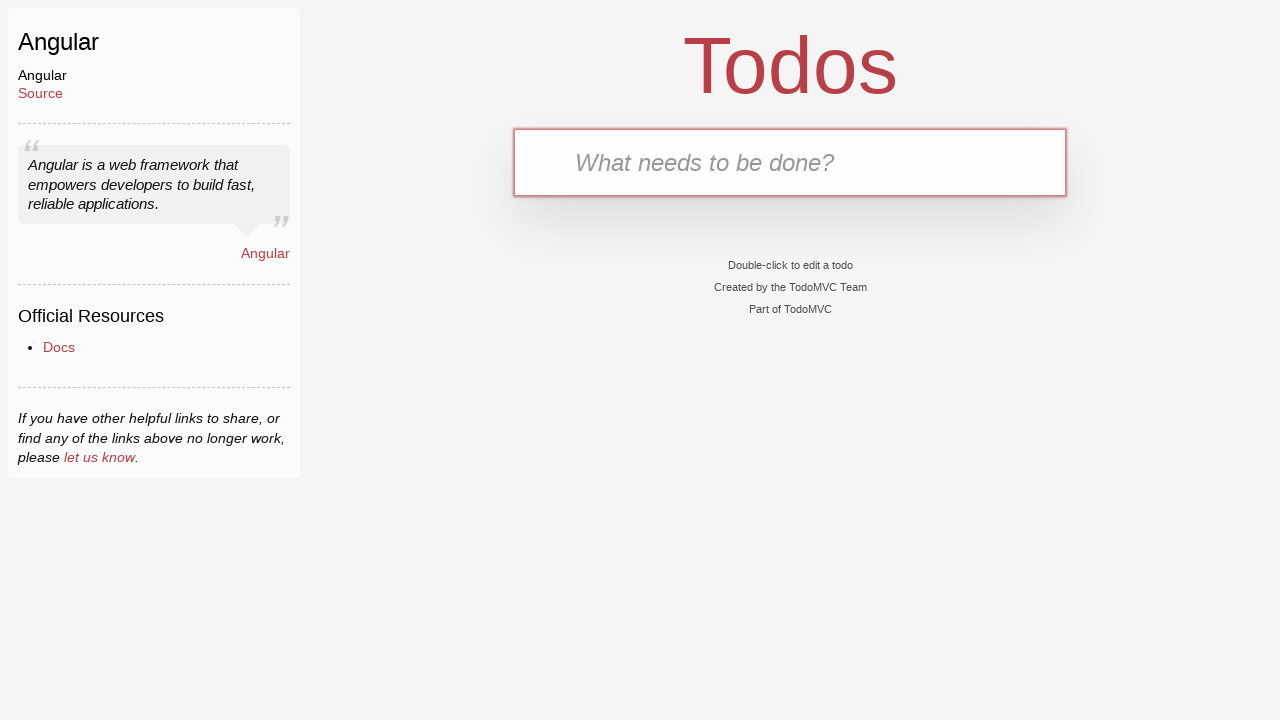

Located the todo input field
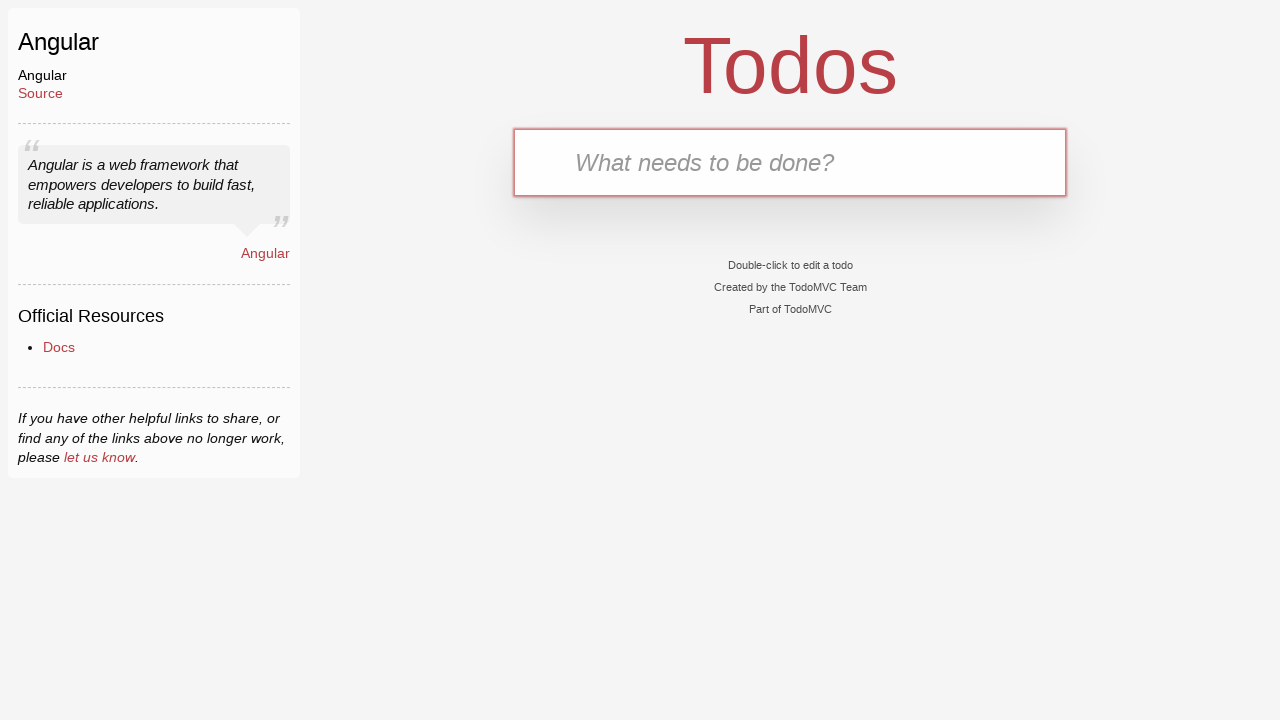

Filled todo input with 'Drink water every hour' on input[placeholder='What needs to be done?']
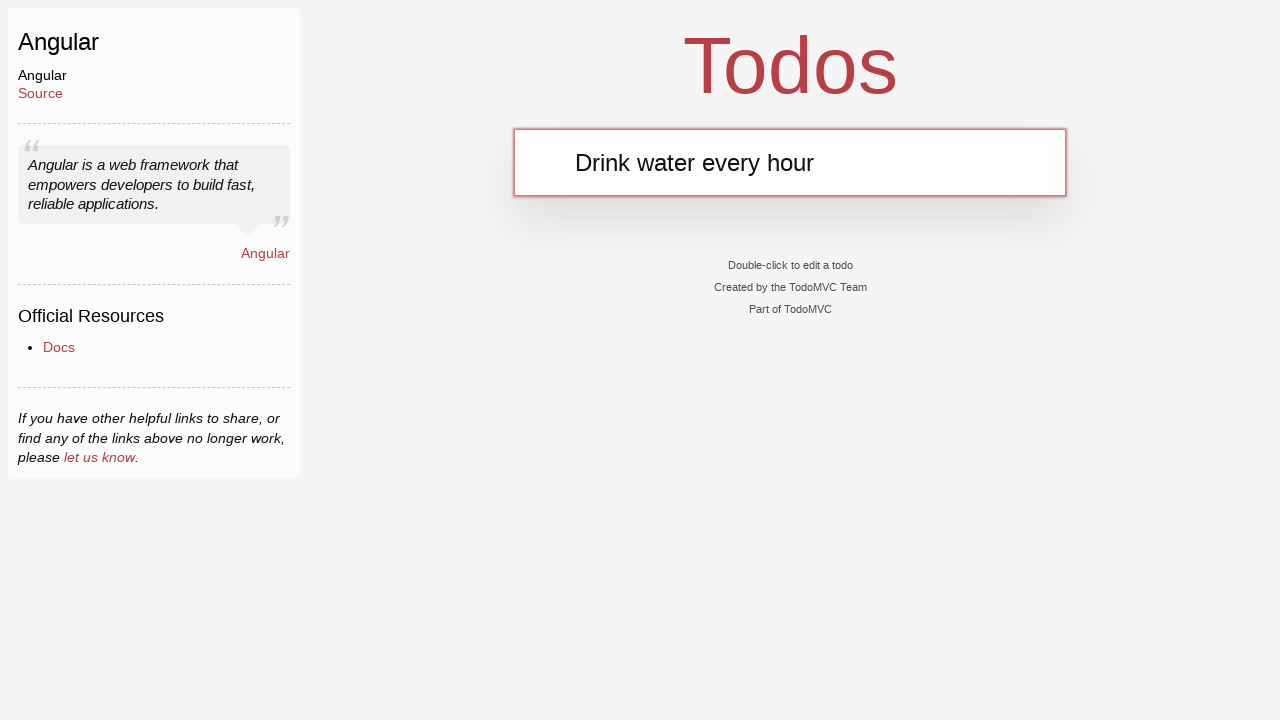

Pressed Enter to add first todo on input[placeholder='What needs to be done?']
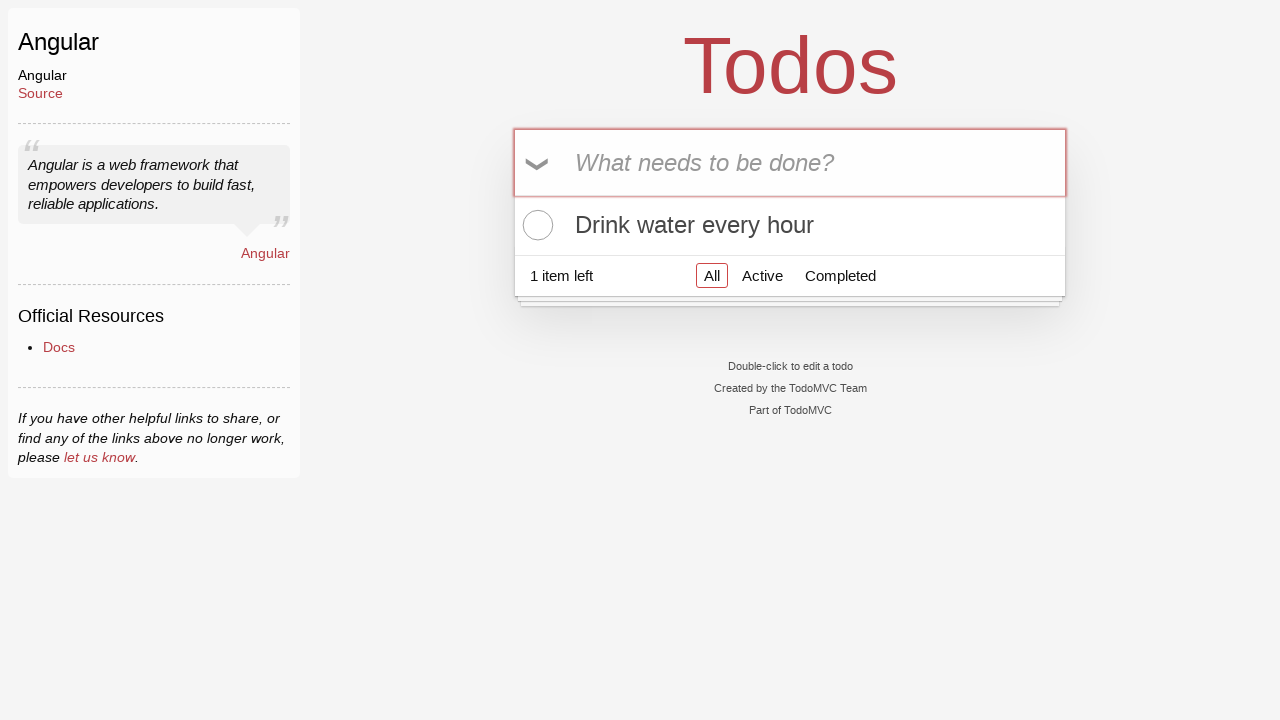

Filled todo input with 'This is a reminder' on input[placeholder='What needs to be done?']
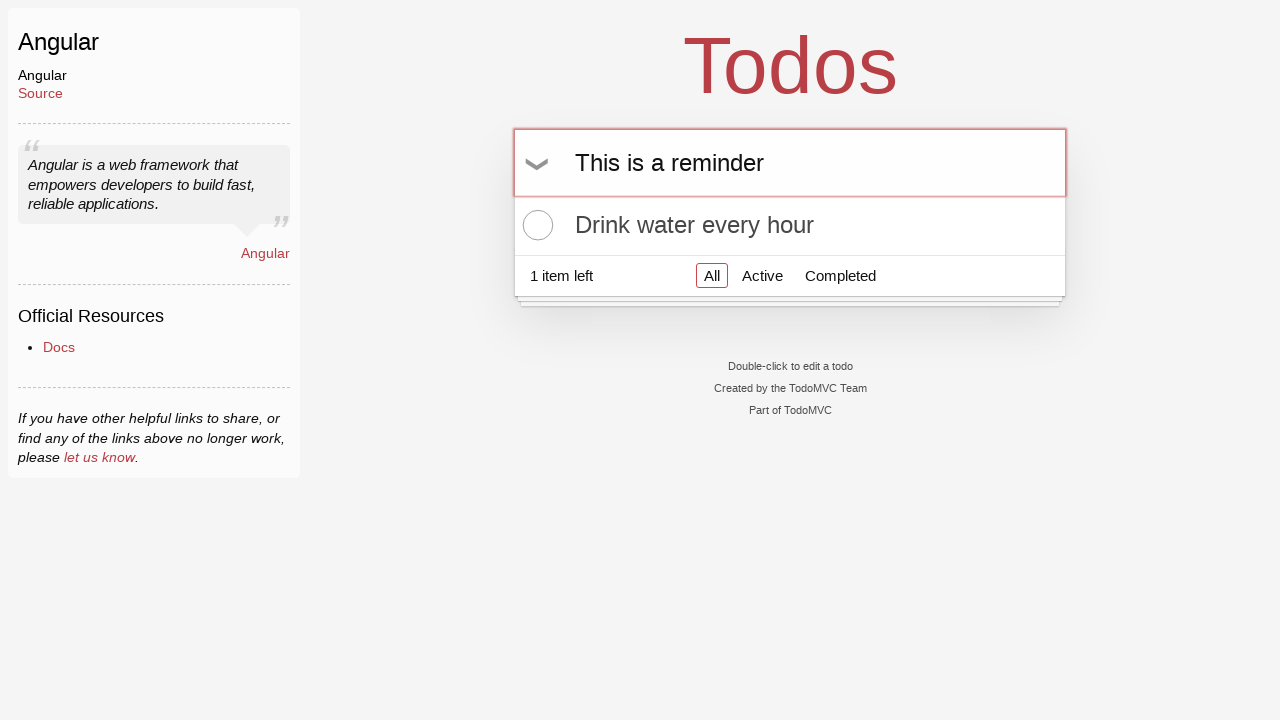

Pressed Enter to add second todo on input[placeholder='What needs to be done?']
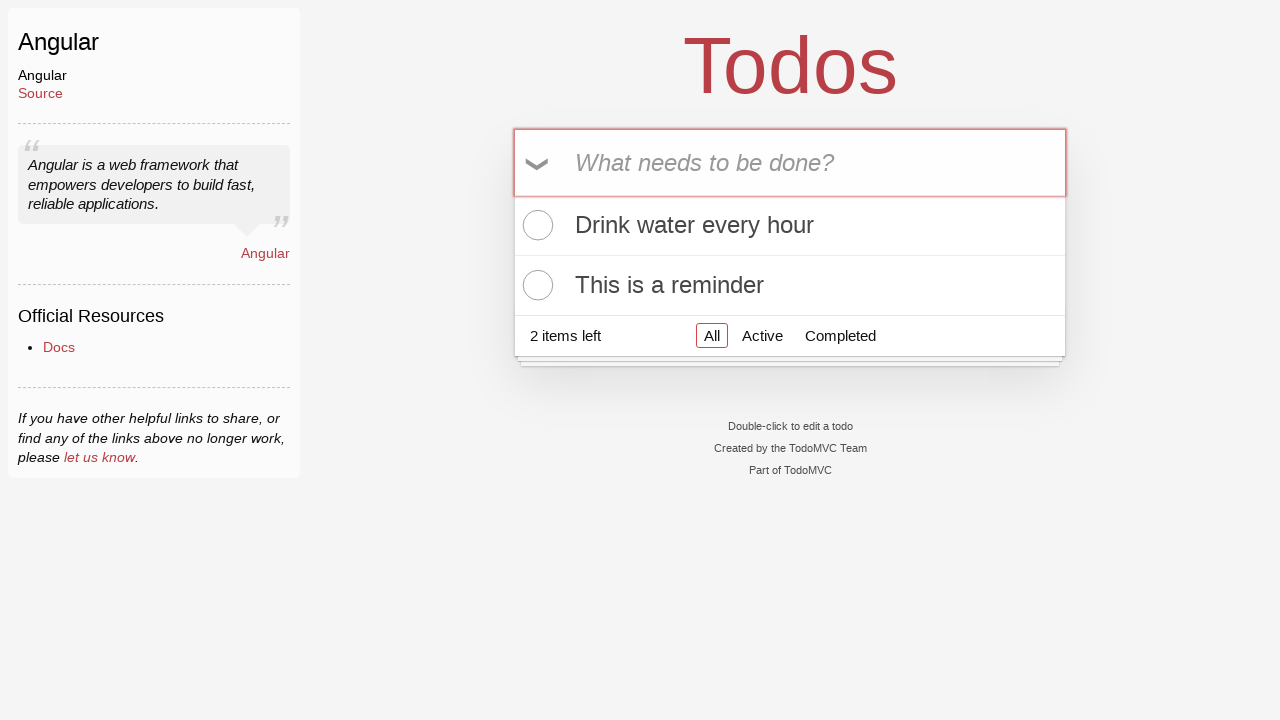

Clicked toggle checkbox to mark first task as complete at (535, 225) on input.toggle
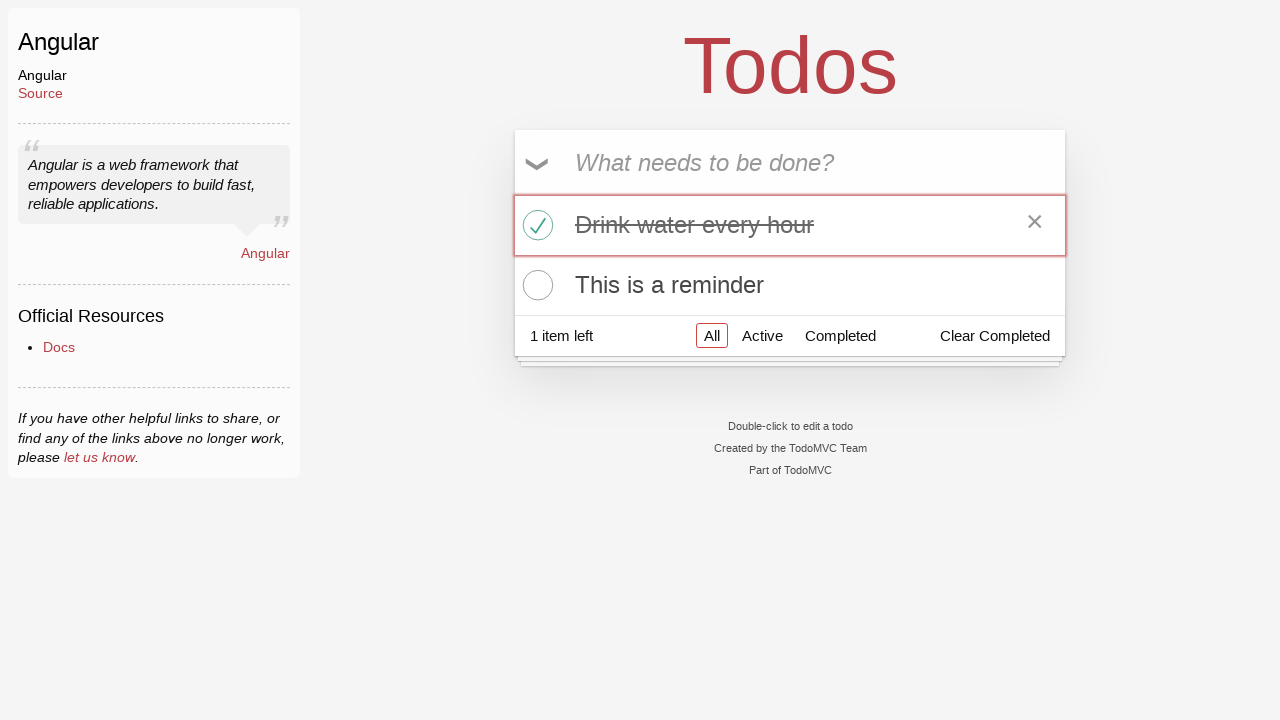

Clicked the 'Active' filter link at (762, 335) on a:has-text('Active')
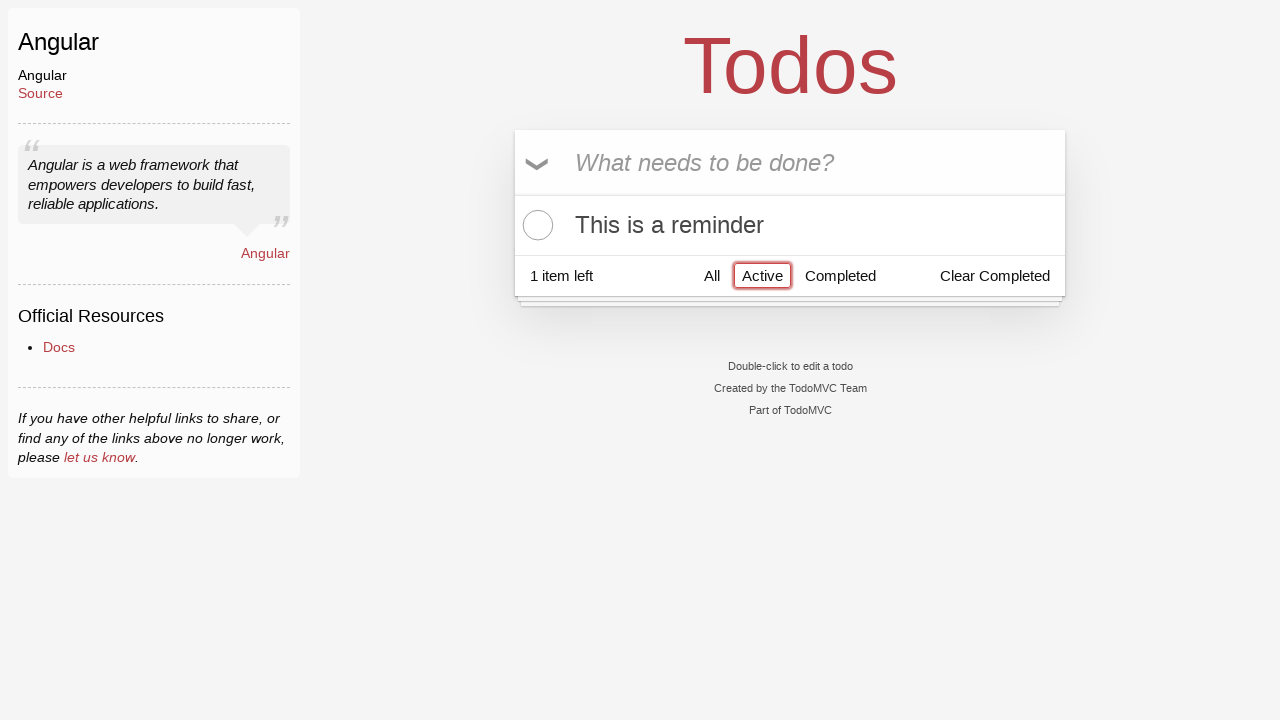

Waited for todo list to update after applying Active filter
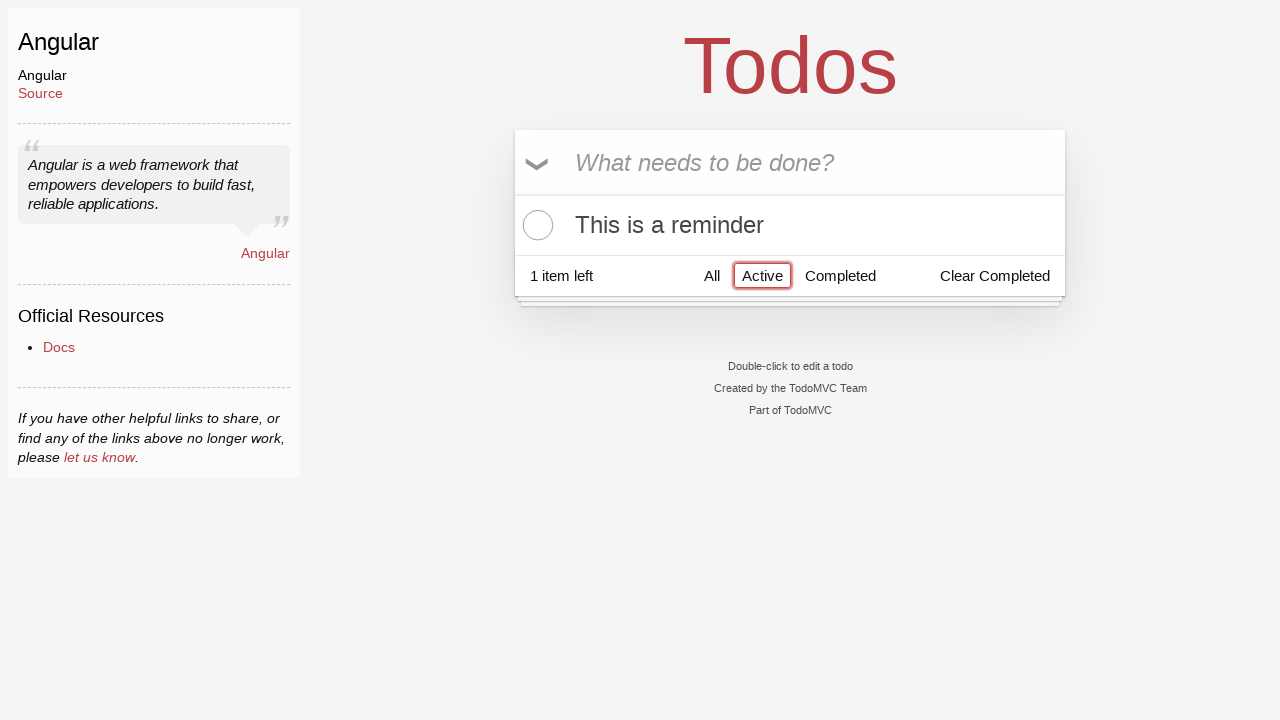

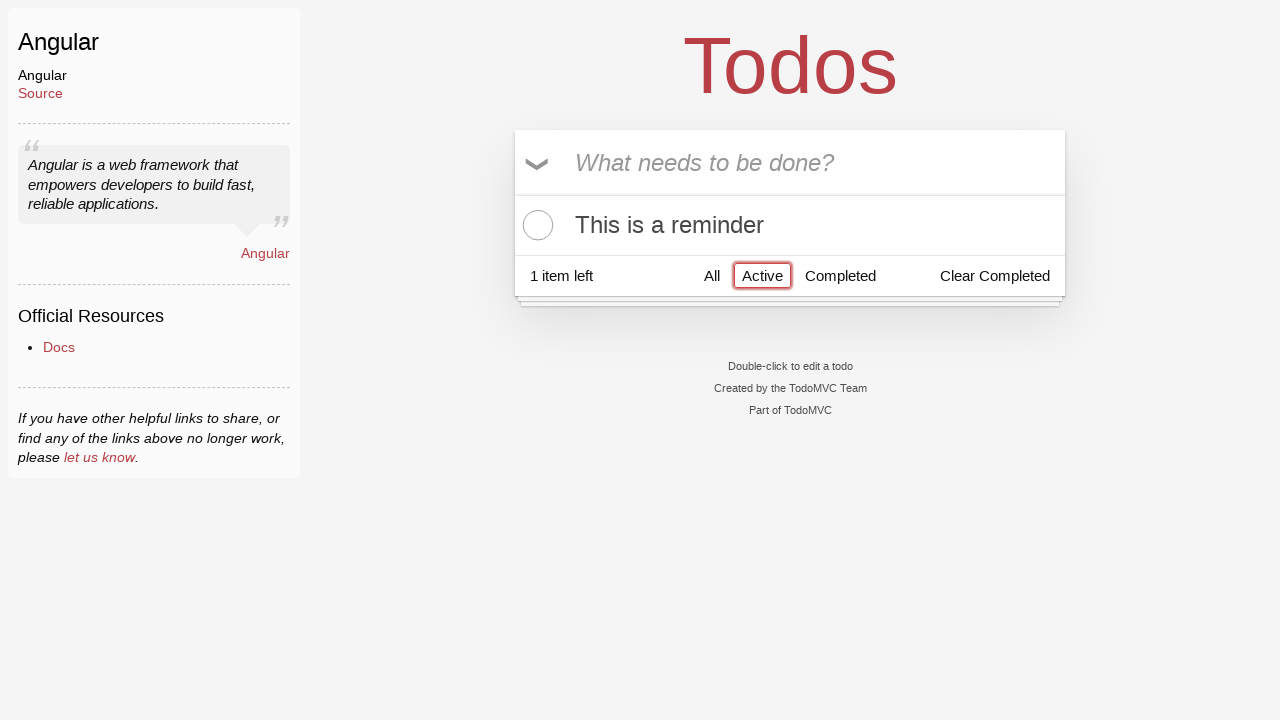